Tests the passenger selection dropdown on SpiceJet website by selecting 3 adult passengers

Starting URL: https://spicejet.com

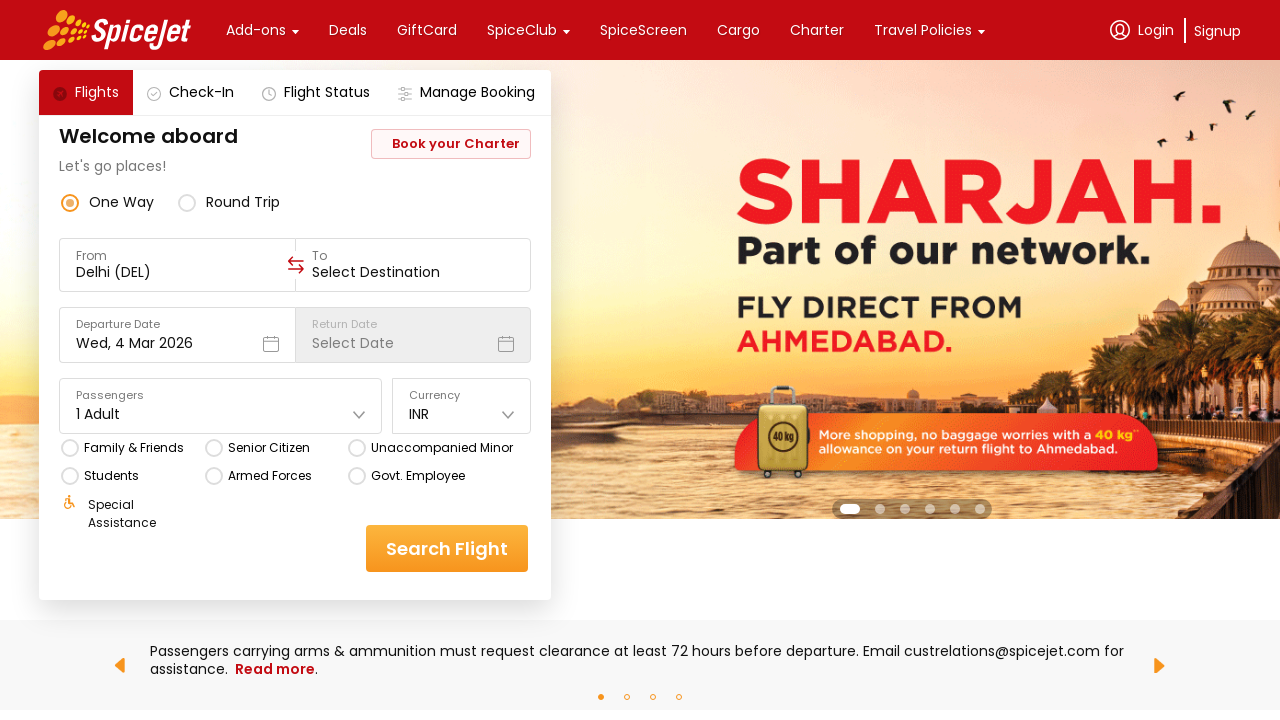

Clicked on passenger selection dropdown at (221, 396) on xpath=//*[@id='main-container']/div/div[1]/div[3]/div[2]/div[5]/div[1]/div/div[1
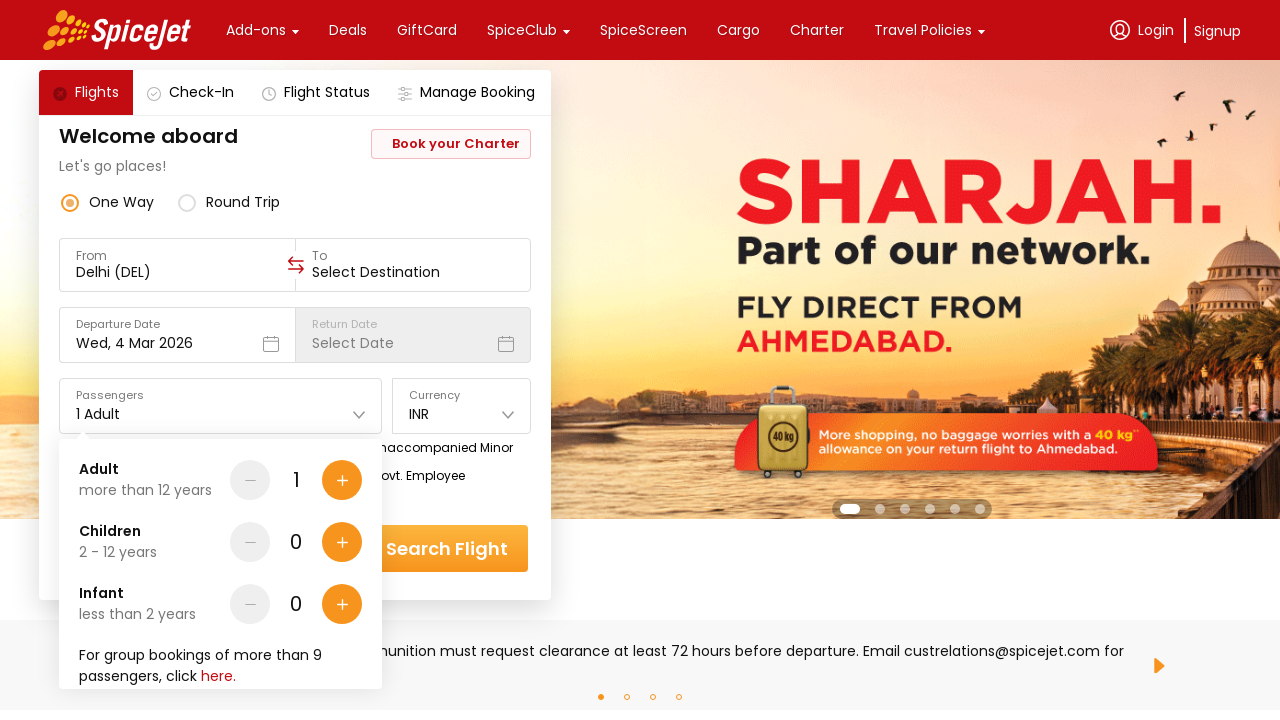

Clicked add adult button (1st click) at (342, 480) on xpath=//*[@id='main-container']/div/div[1]/div[3]/div[2]/div[5]/div[1]/div/div[2
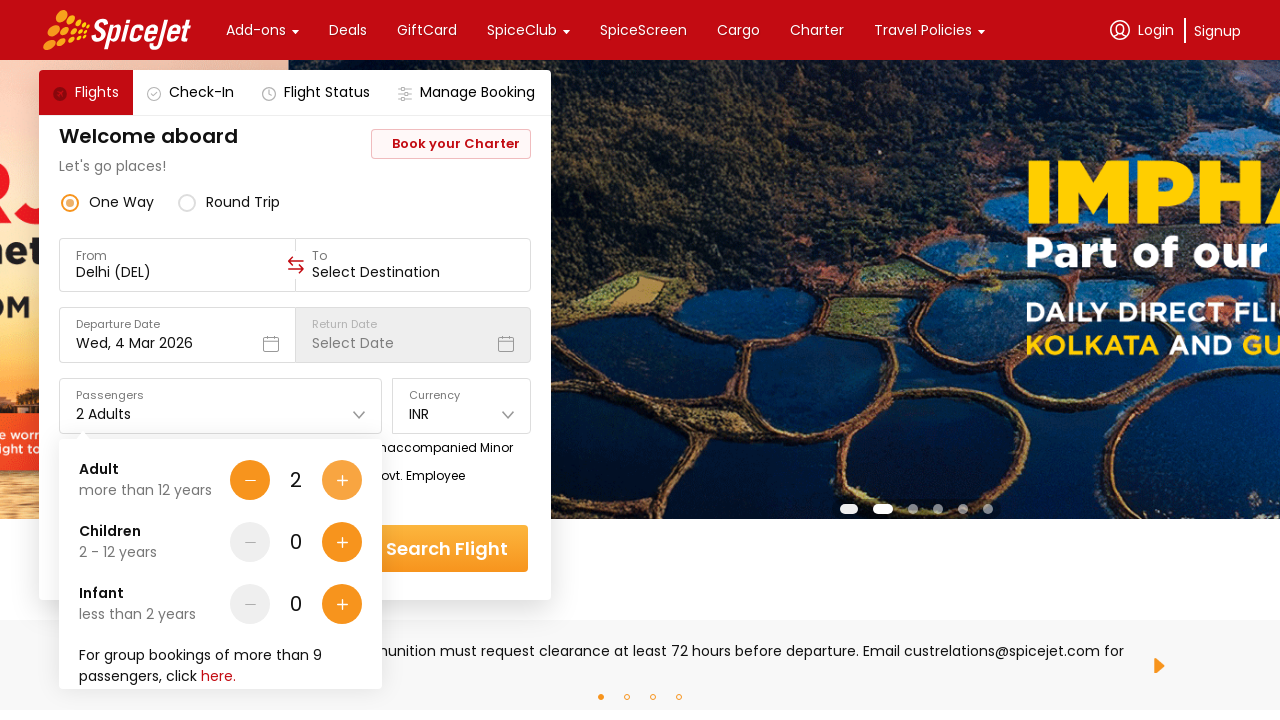

Clicked add adult button (2nd click) at (342, 480) on xpath=//*[@id='main-container']/div/div[1]/div[3]/div[2]/div[5]/div[1]/div/div[2
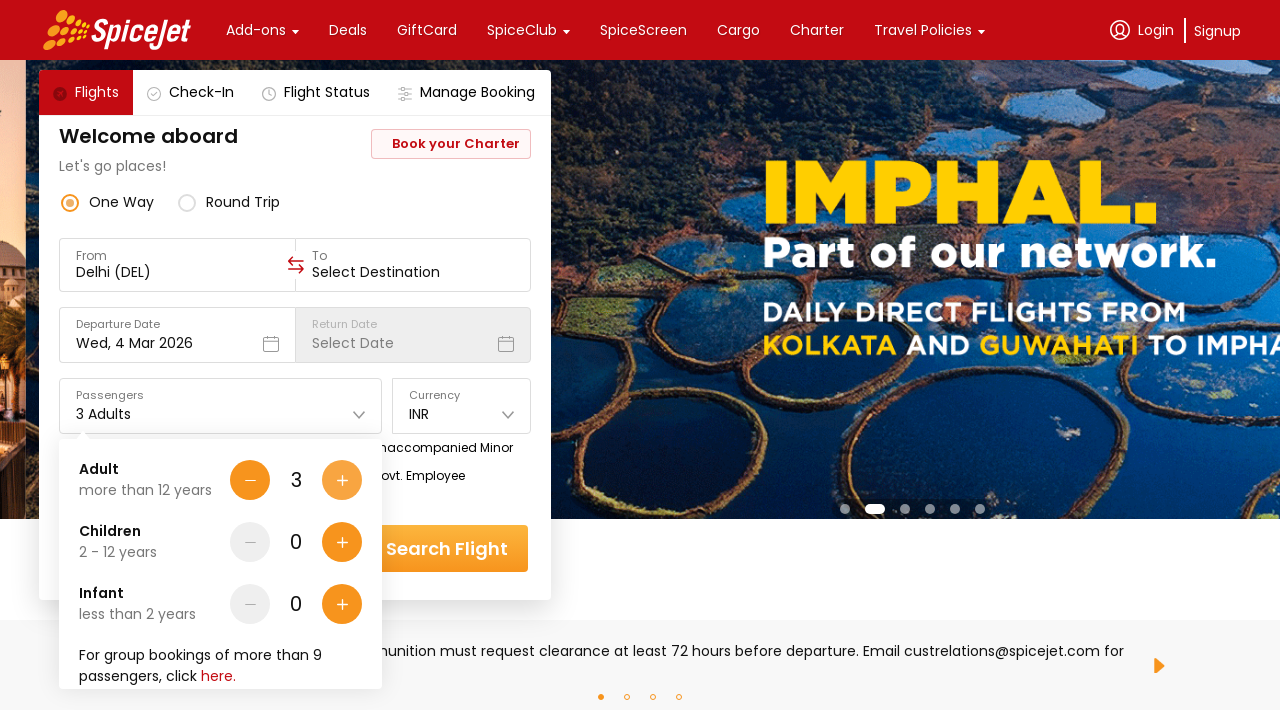

Clicked done button to confirm passenger selection at (317, 648) on xpath=//*[@id='main-container']/div/div[1]/div[3]/div[2]/div[5]/div[1]/div/div[2
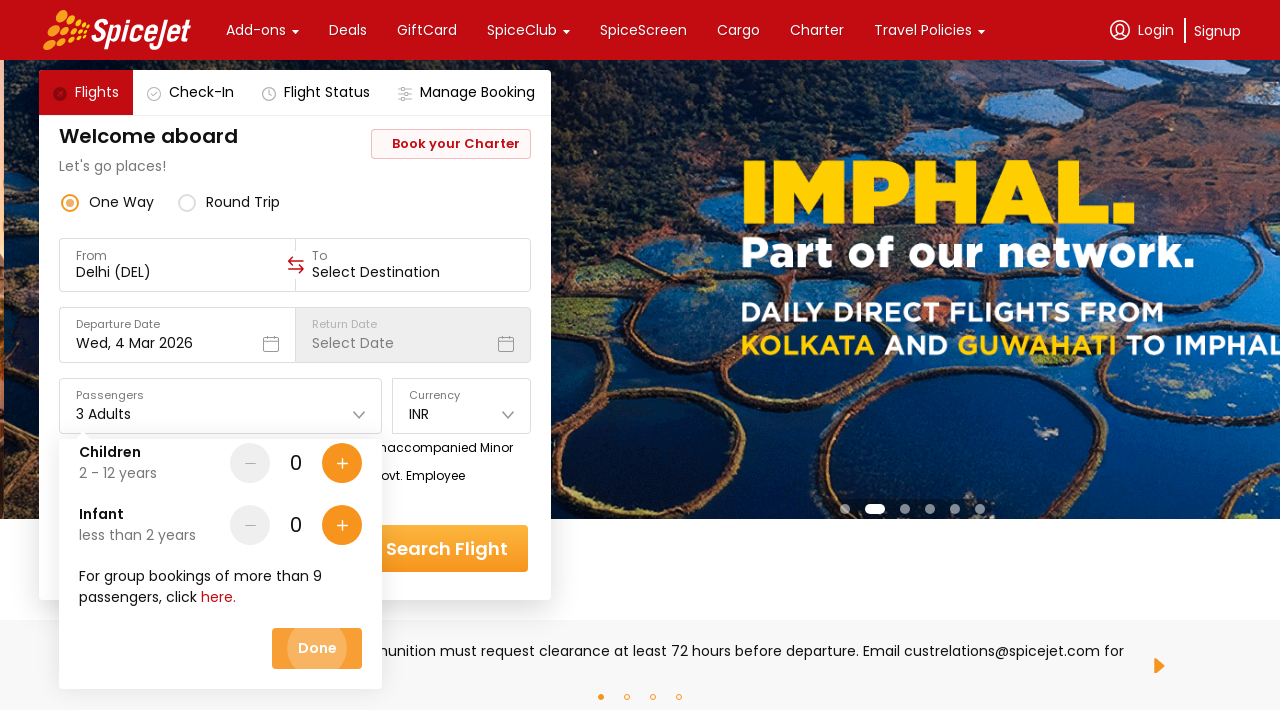

Verified that passenger dropdown displays '3 Adults'
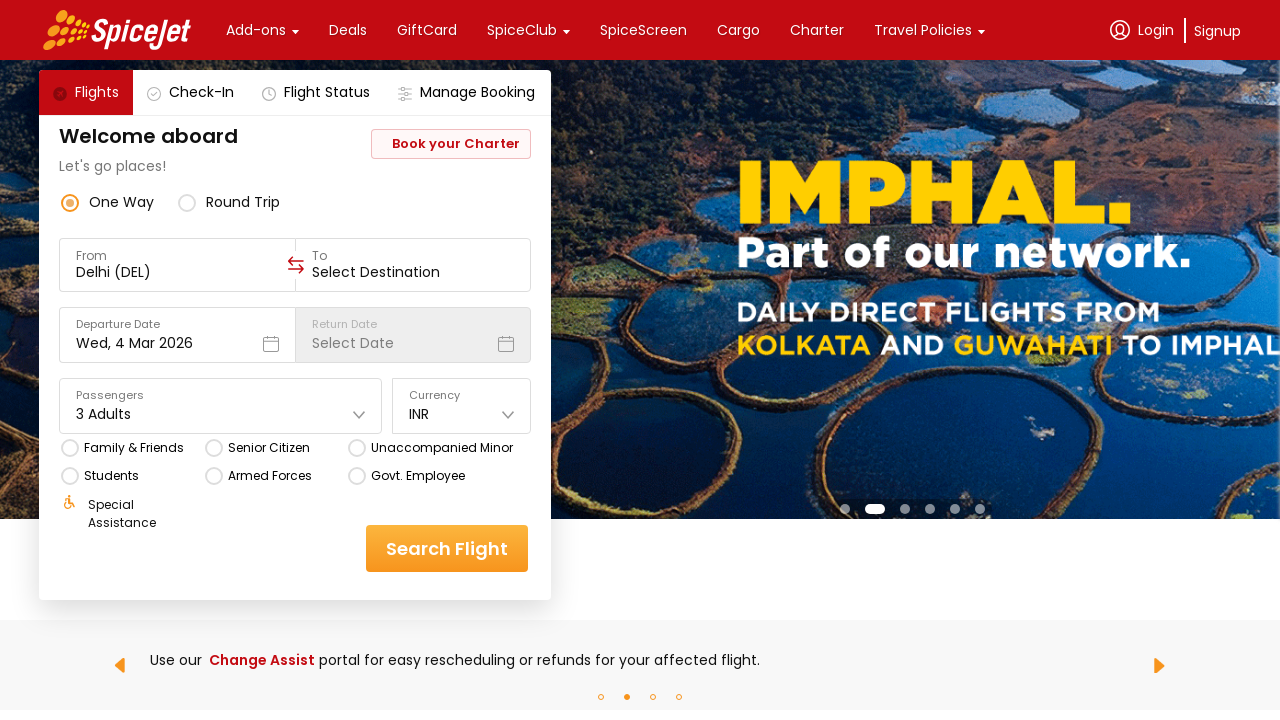

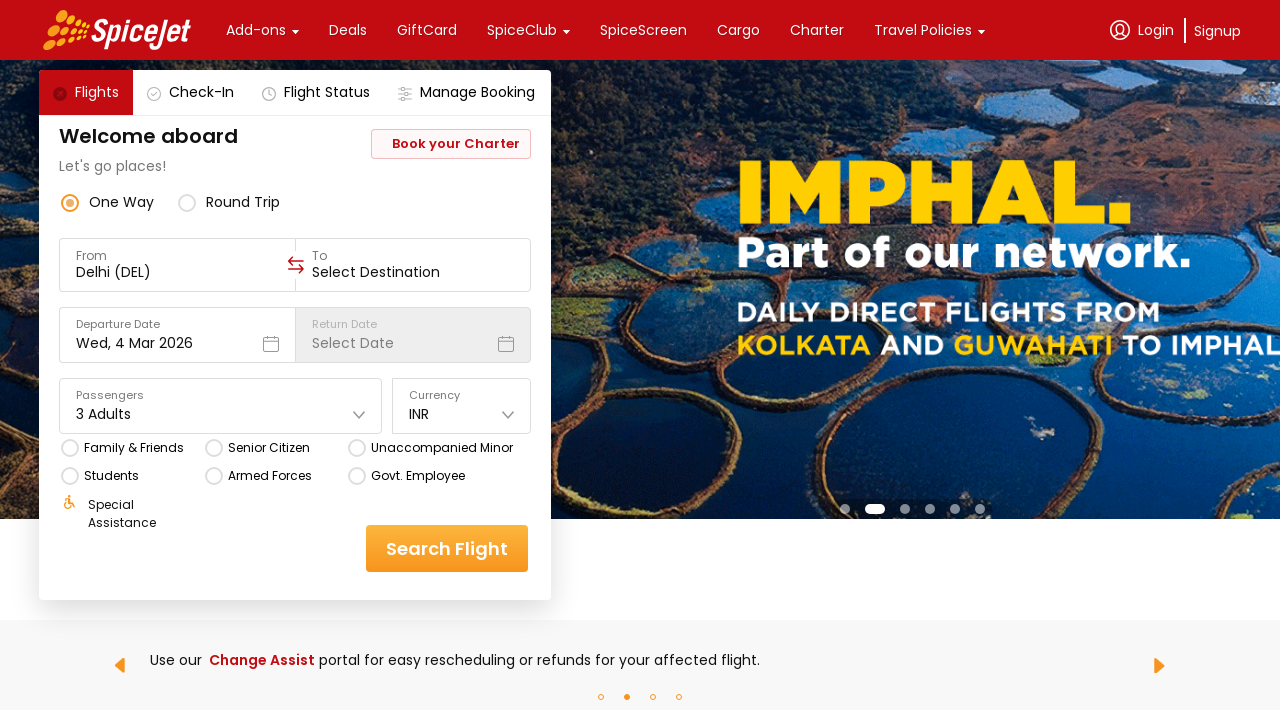